Tests a web form by entering text in a text box and submitting the form, then verifying the success message

Starting URL: https://www.selenium.dev/selenium/web/web-form.html

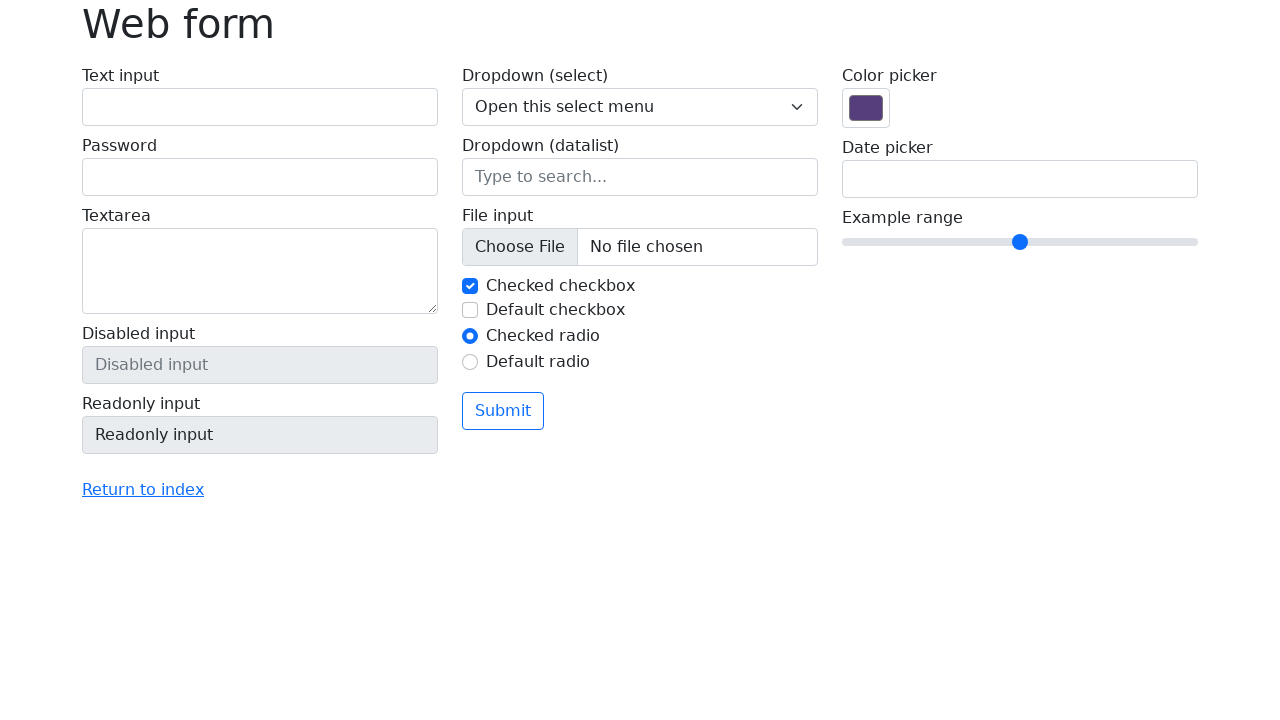

Waited 3 seconds for form to load
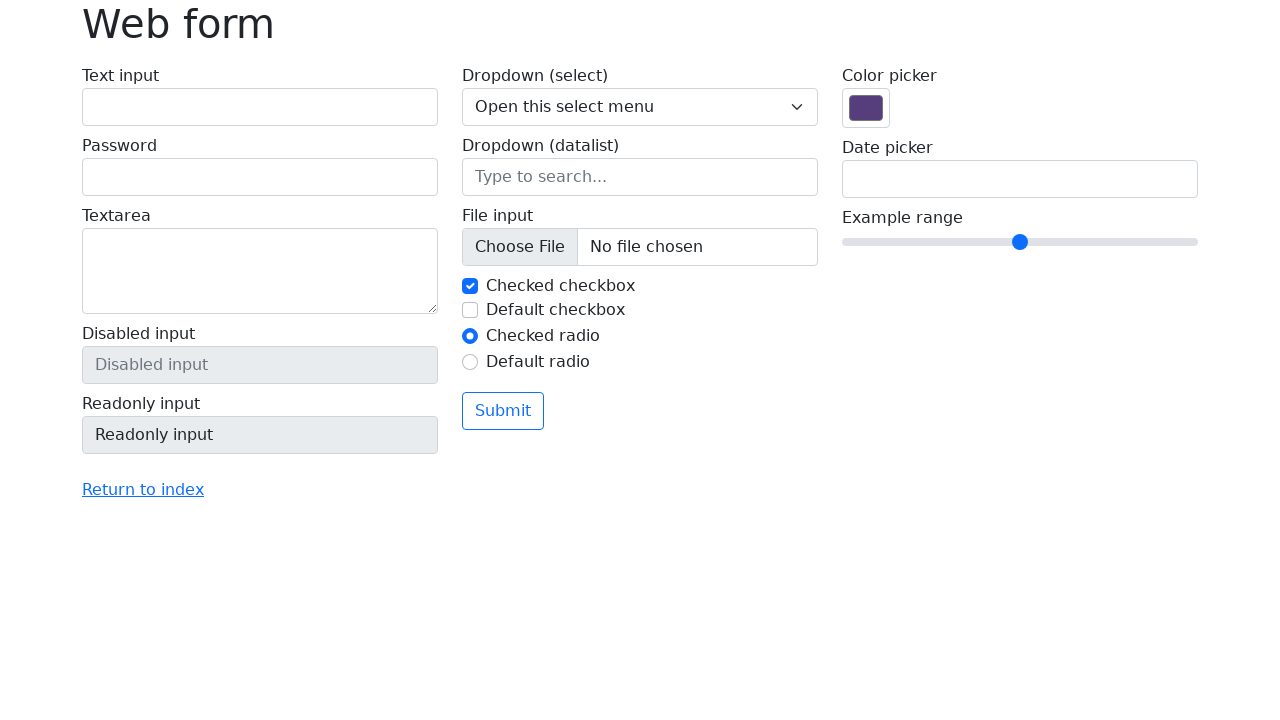

Entered 'Selenium' in the text box on input[name='my-text']
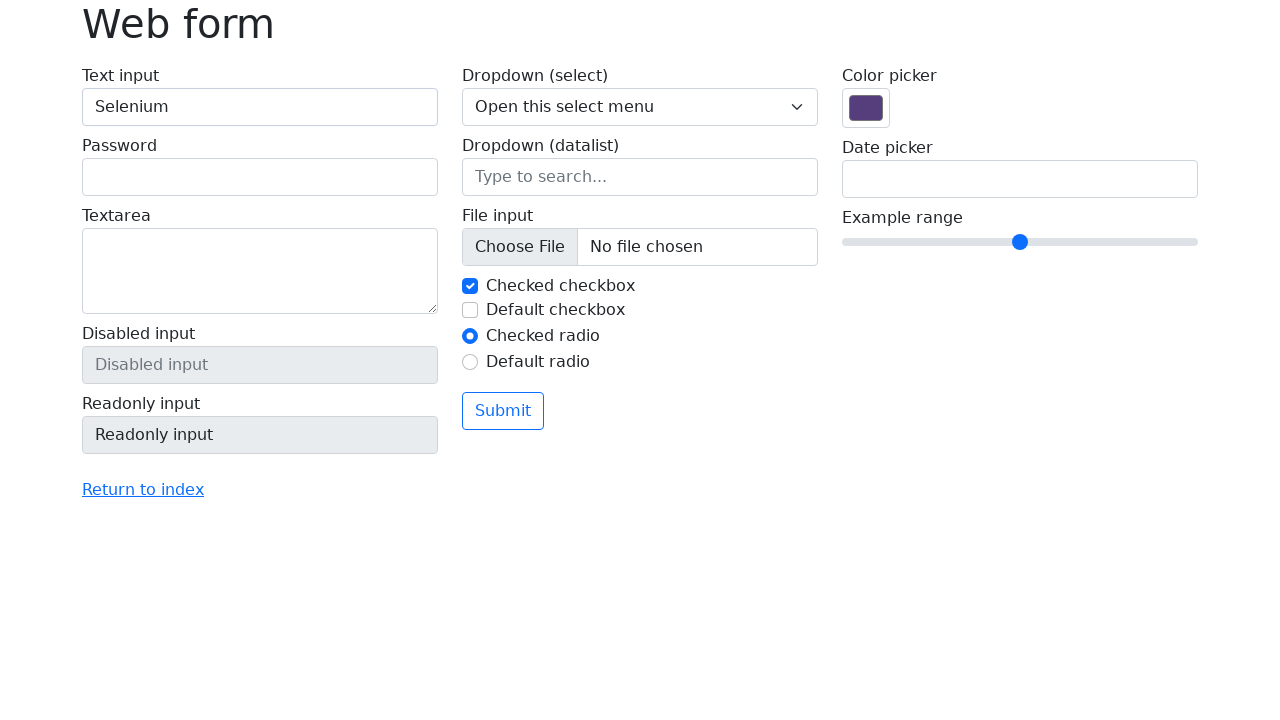

Clicked the submit button at (503, 411) on button
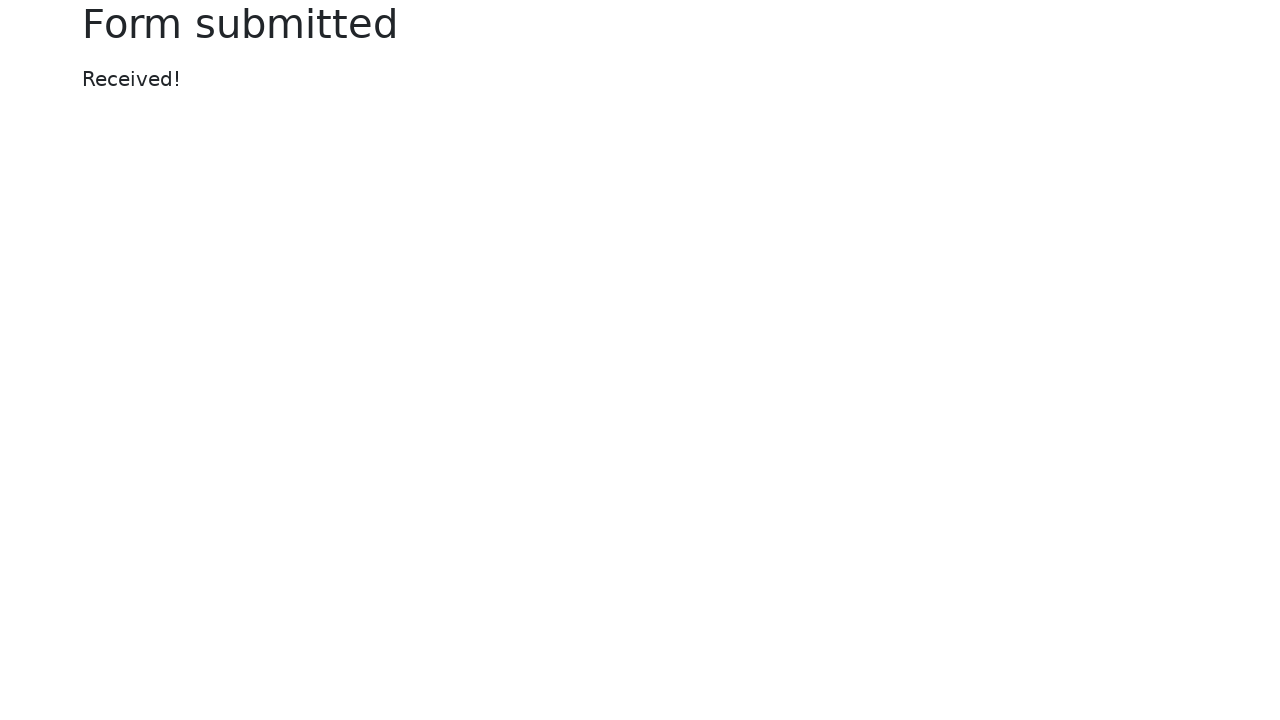

Success message appeared on the page
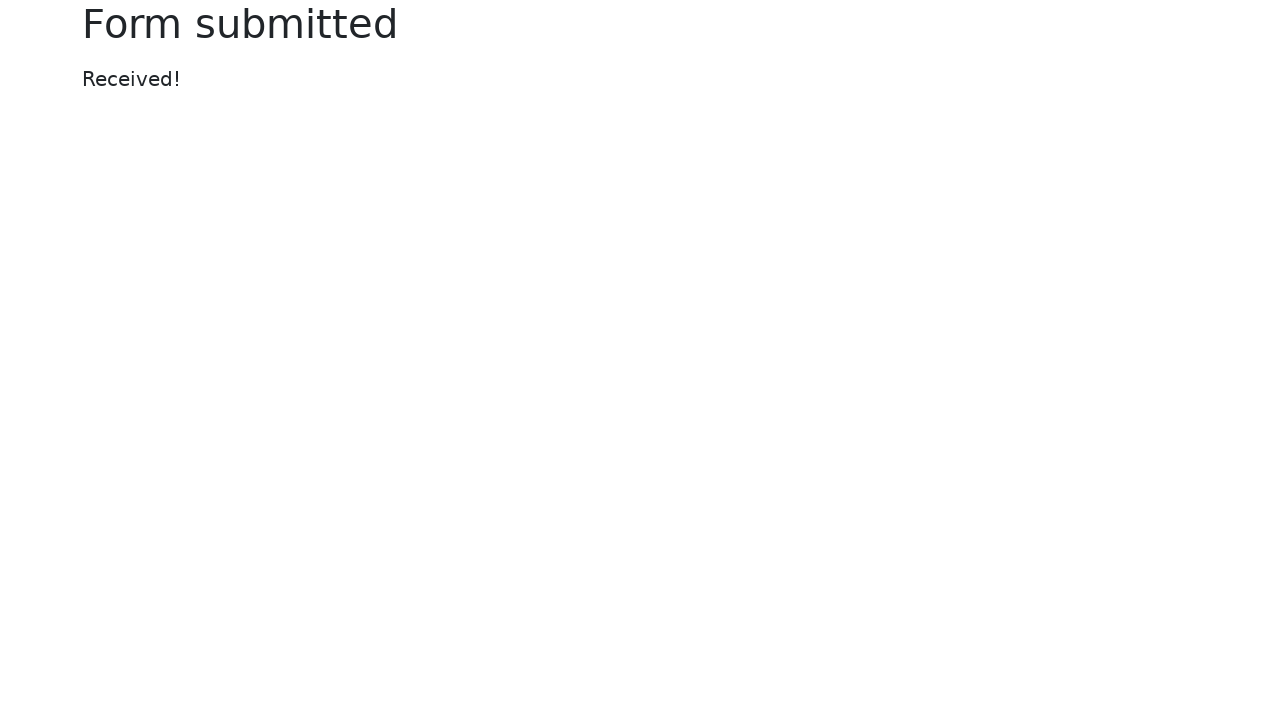

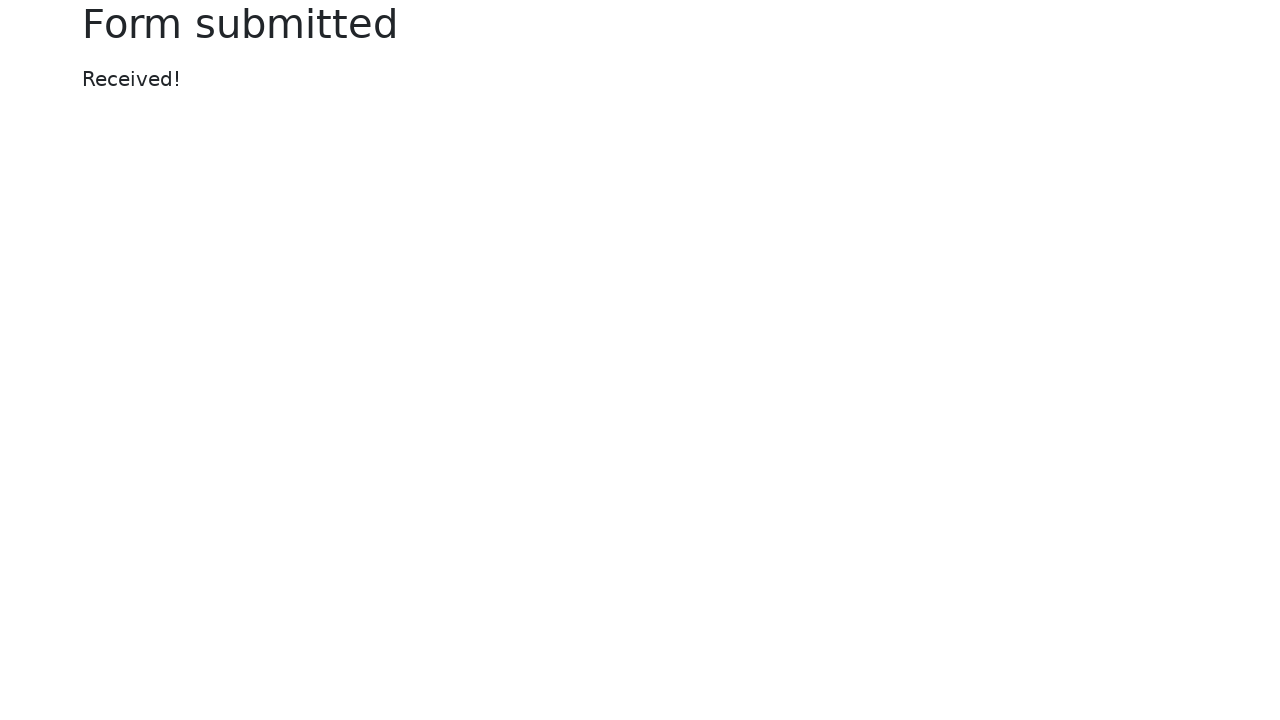